Tests social media links on OrangeHRM login page by clicking each link and then switching to the LinkedIn tab among opened windows

Starting URL: https://opensource-demo.orangehrmlive.com/web/index.php/auth/login

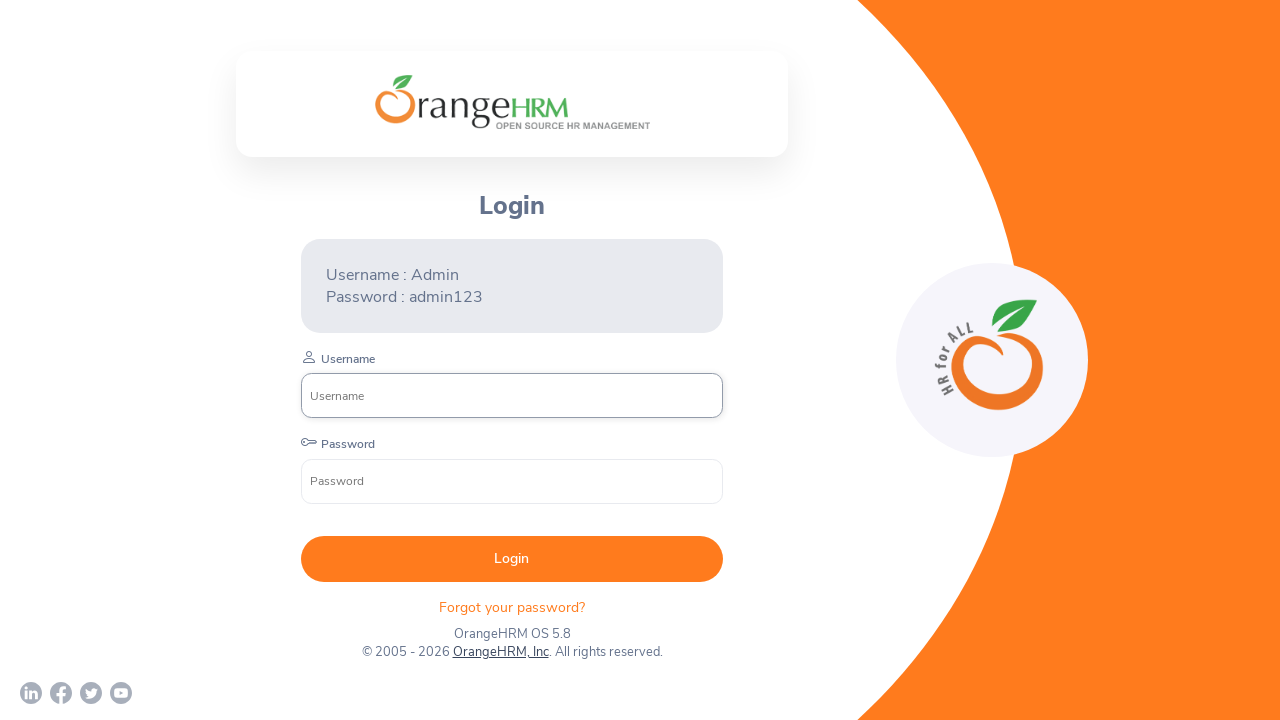

Clicked on Facebook social media link at (61, 693) on a[href='https://www.facebook.com/OrangeHRM/']
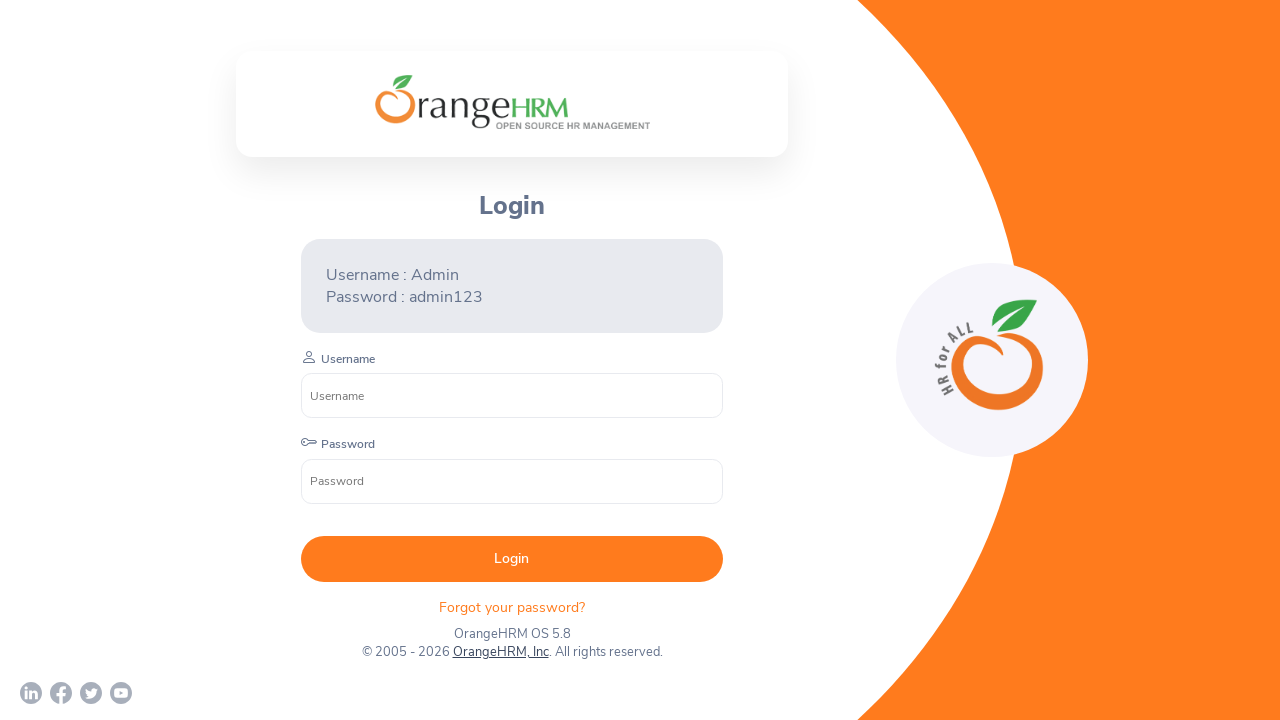

Clicked on Twitter social media link at (91, 693) on a[href='https://twitter.com/orangehrm?lang=en']
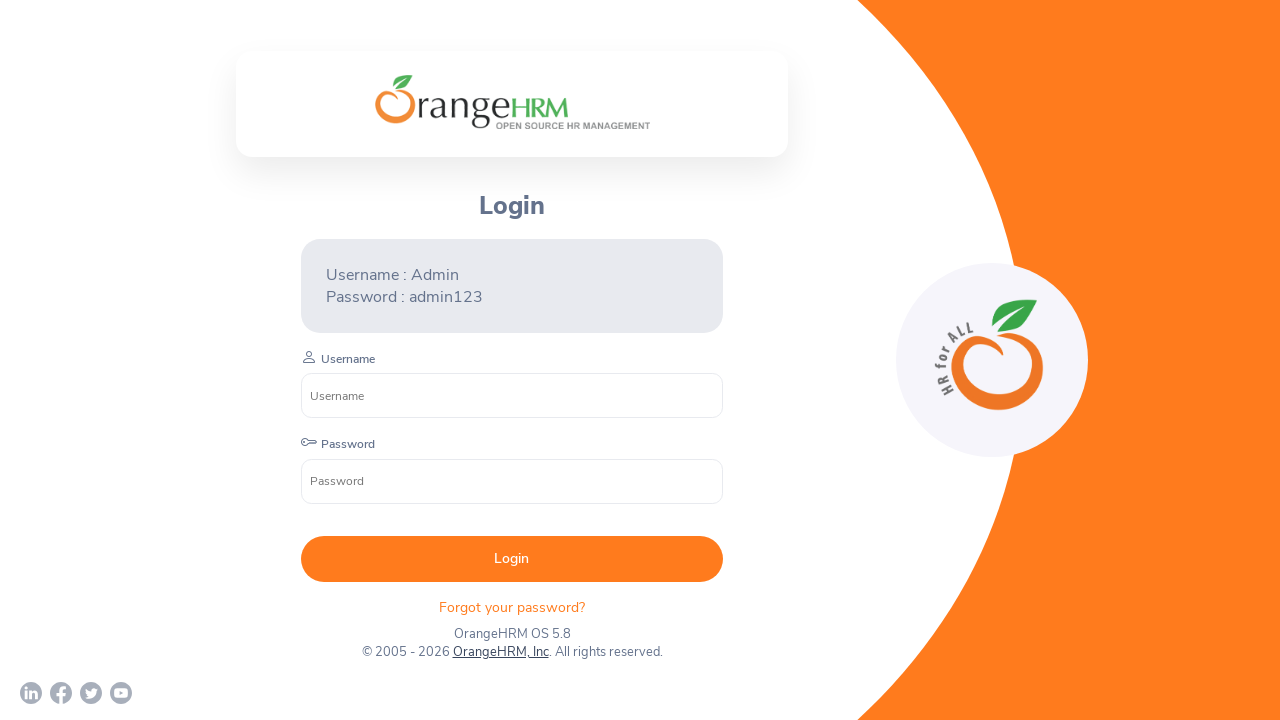

Clicked on LinkedIn social media link at (31, 693) on a[href='https://www.linkedin.com/company/orangehrm/mycompany/']
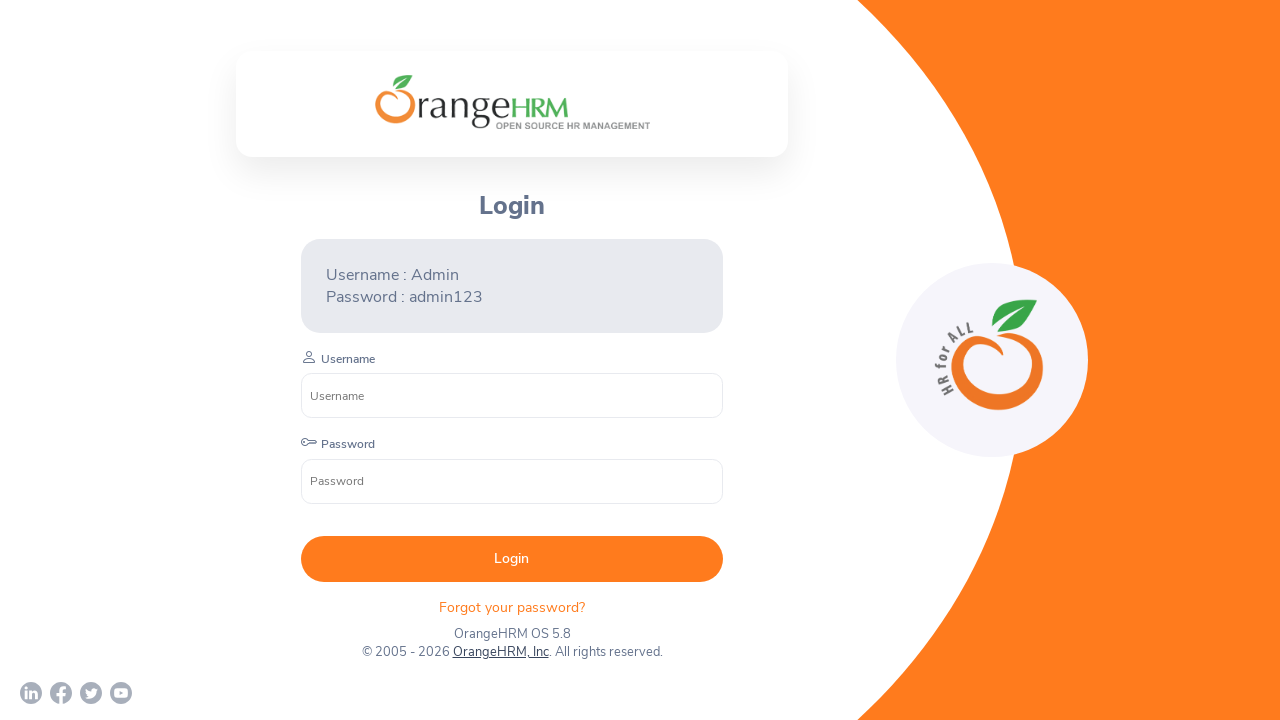

Clicked on YouTube social media link at (121, 693) on a[href='https://www.youtube.com/c/OrangeHRMInc']
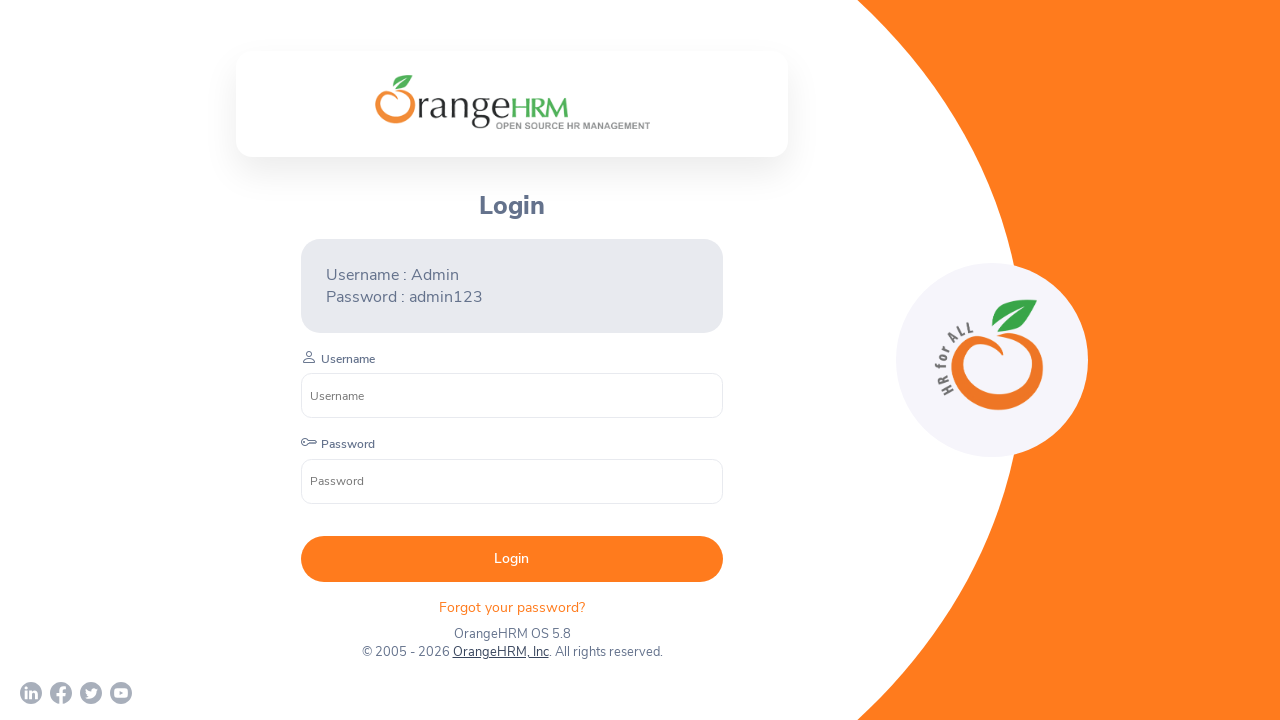

Retrieved all pages/tabs from context
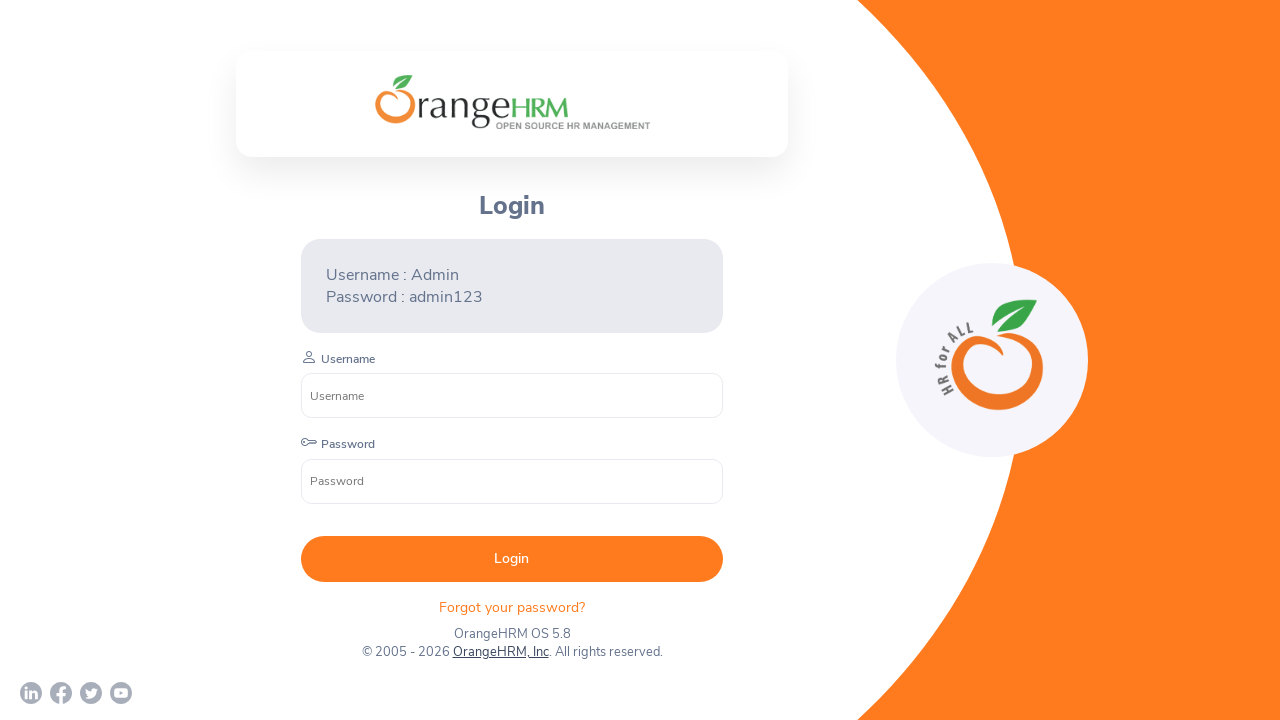

Closed non-LinkedIn tab
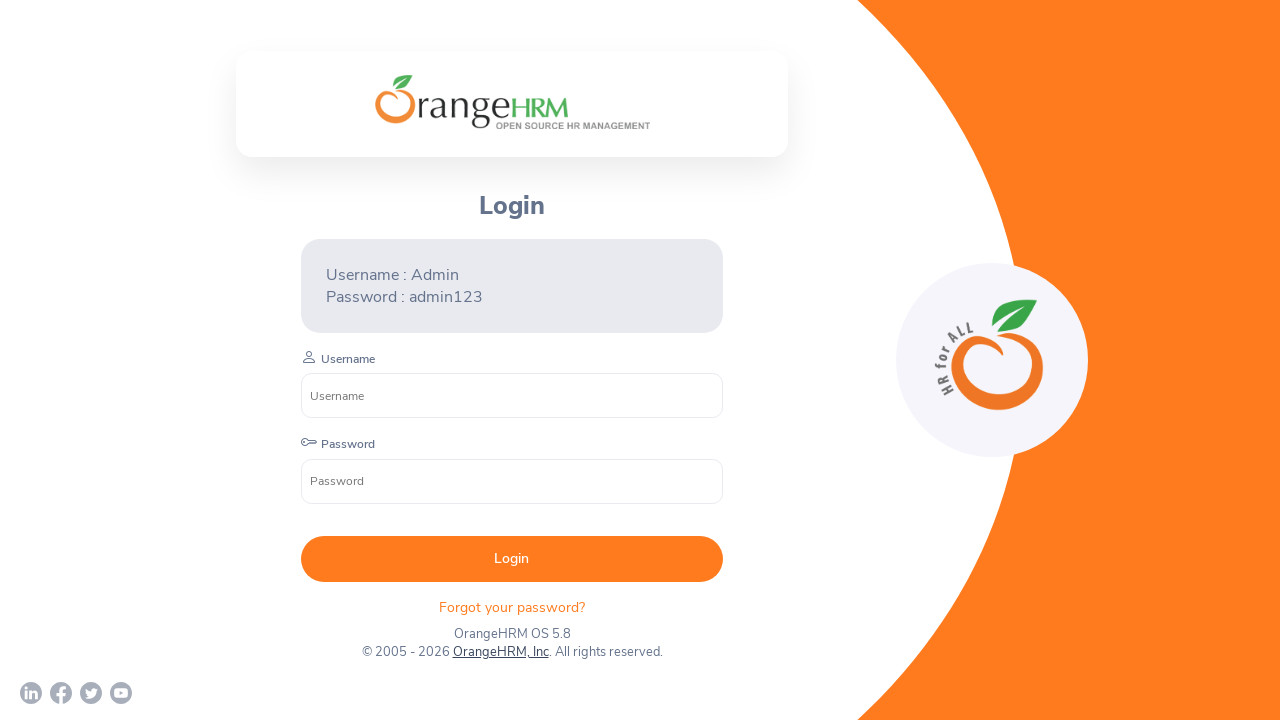

Closed non-LinkedIn tab
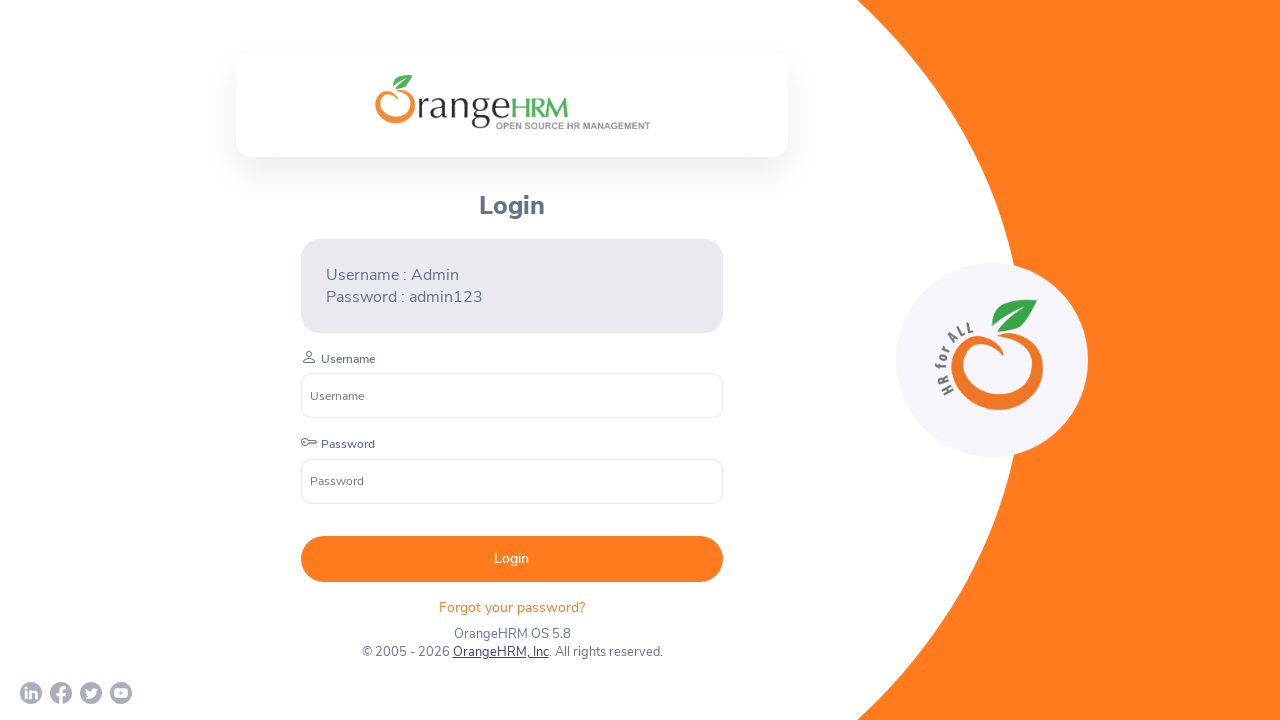

Closed non-LinkedIn tab
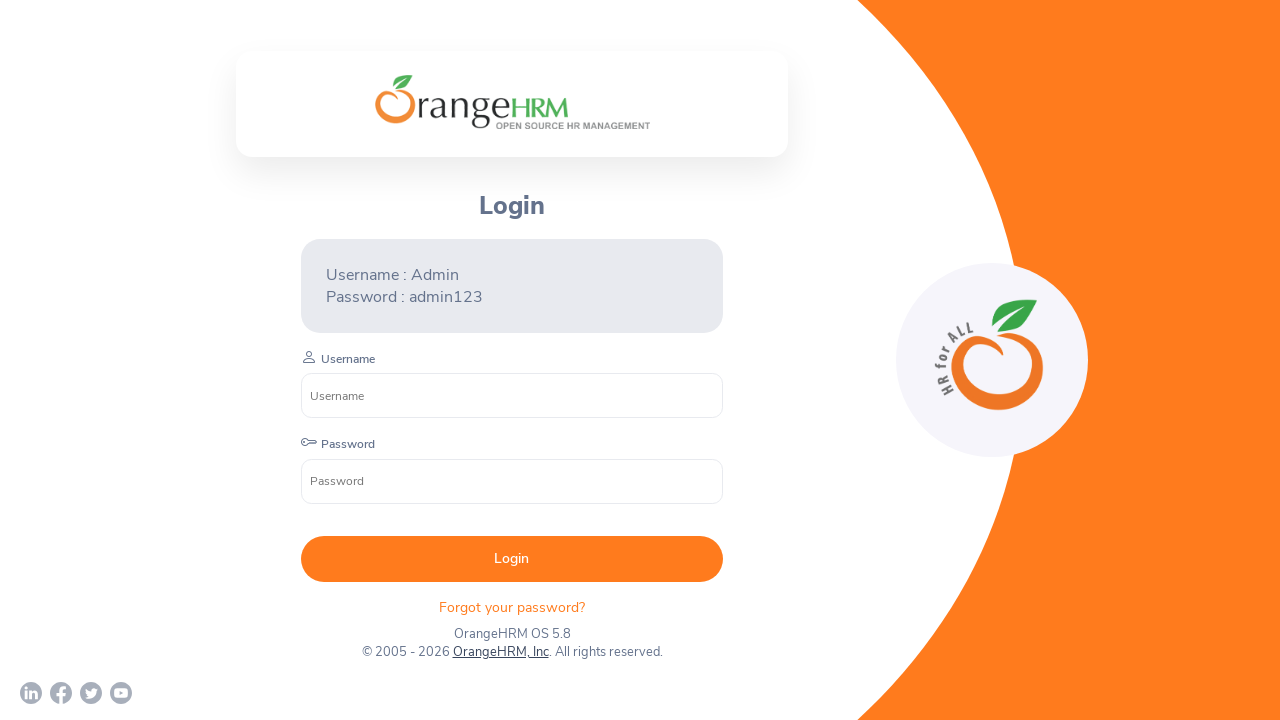

Closed non-LinkedIn tab
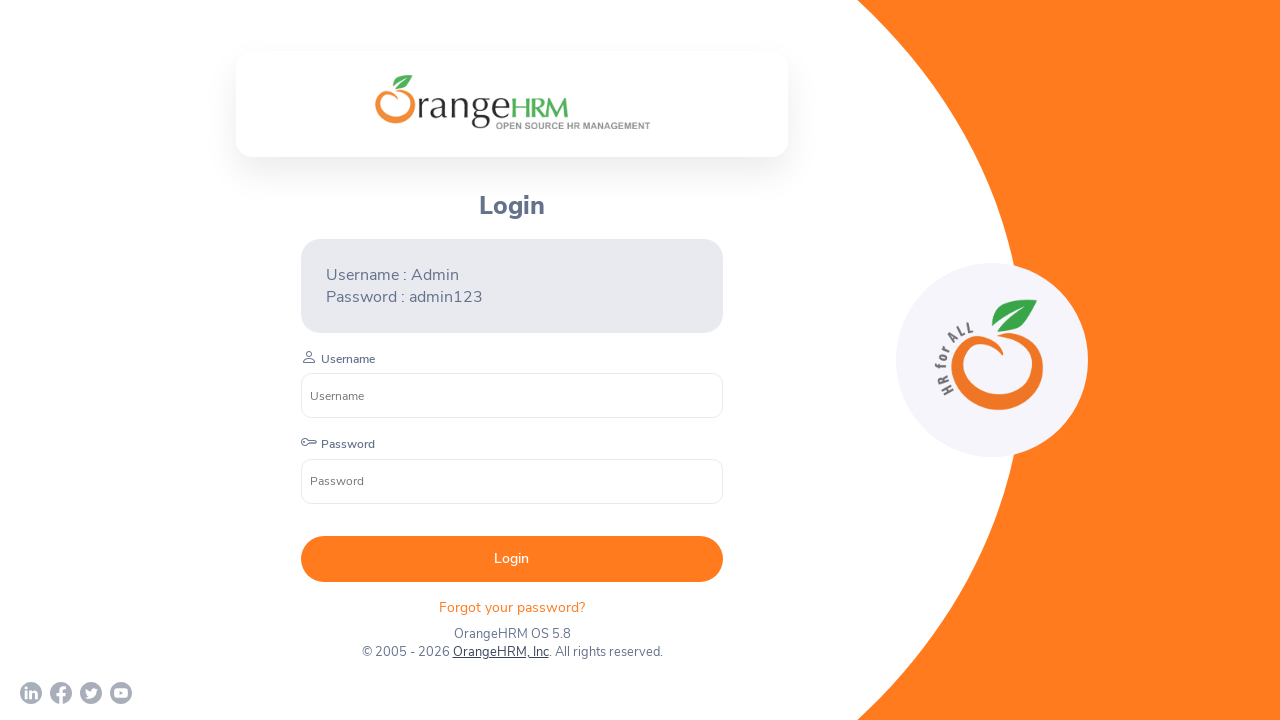

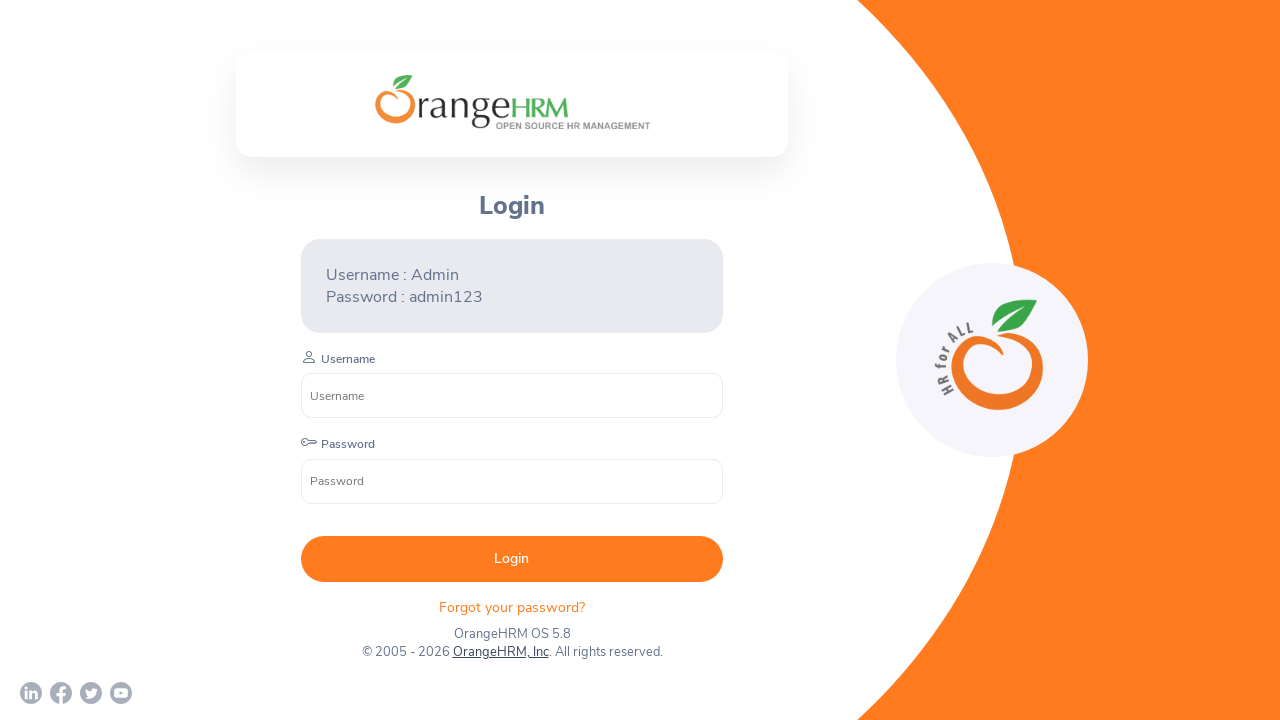